Navigates to Form Authentication page and verifies the page title

Starting URL: https://the-internet.herokuapp.com/

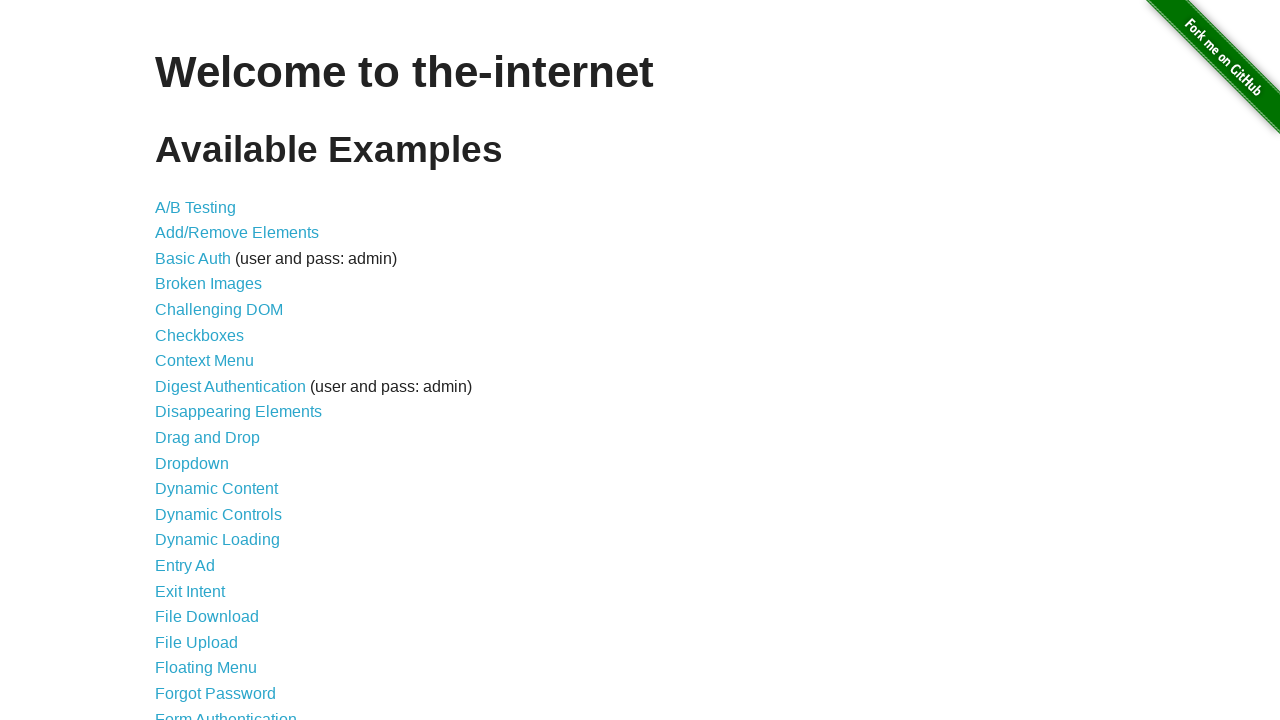

Clicked on Form Authentication link at (226, 712) on text=Form Authentication
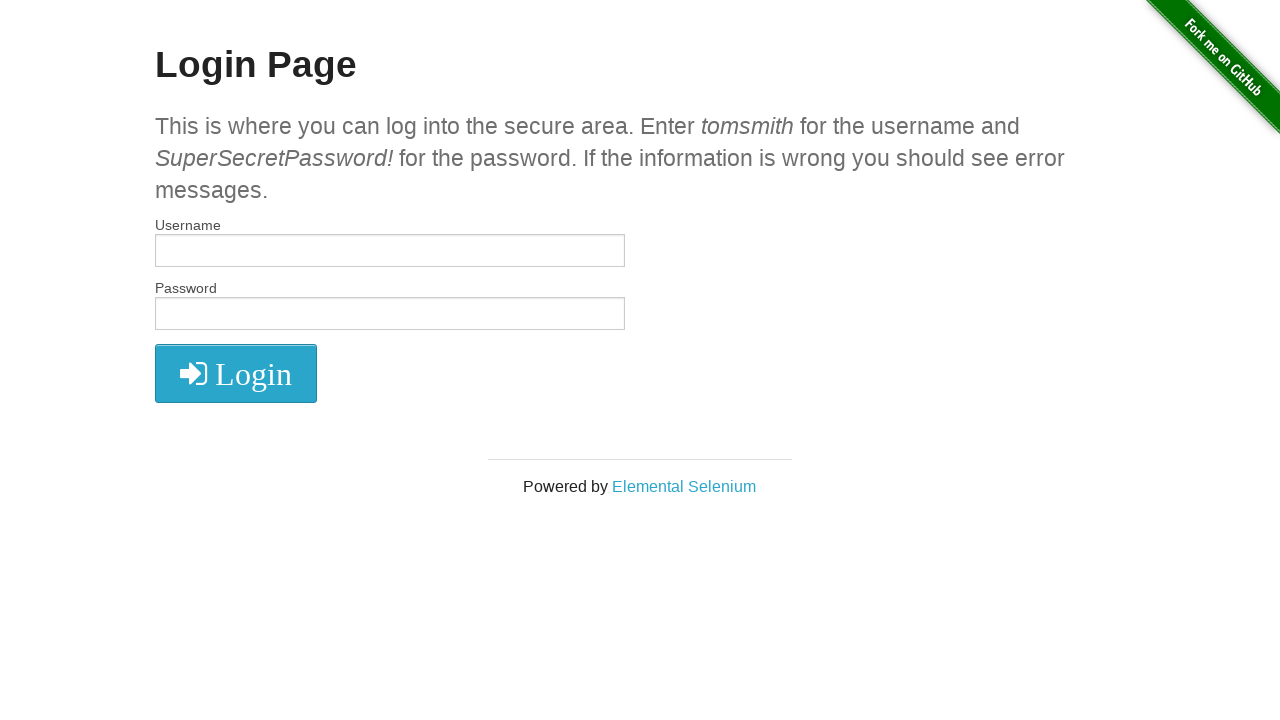

Form Authentication page loaded (domcontentloaded)
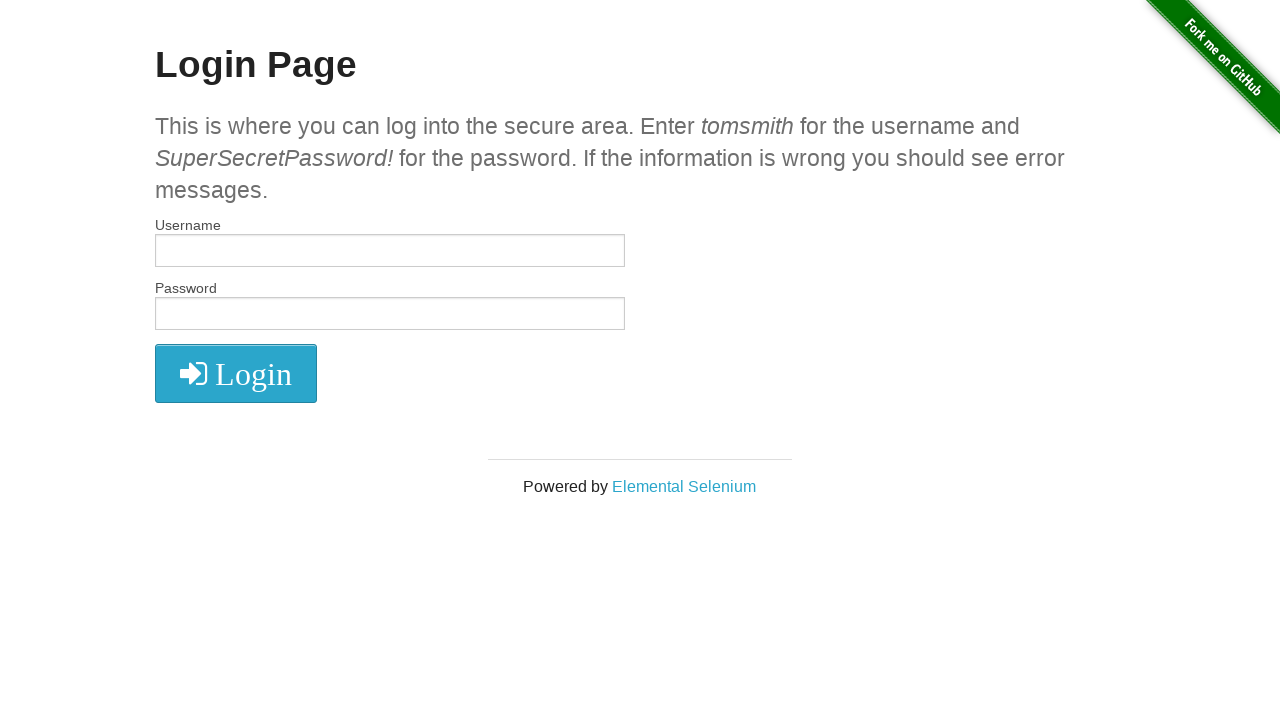

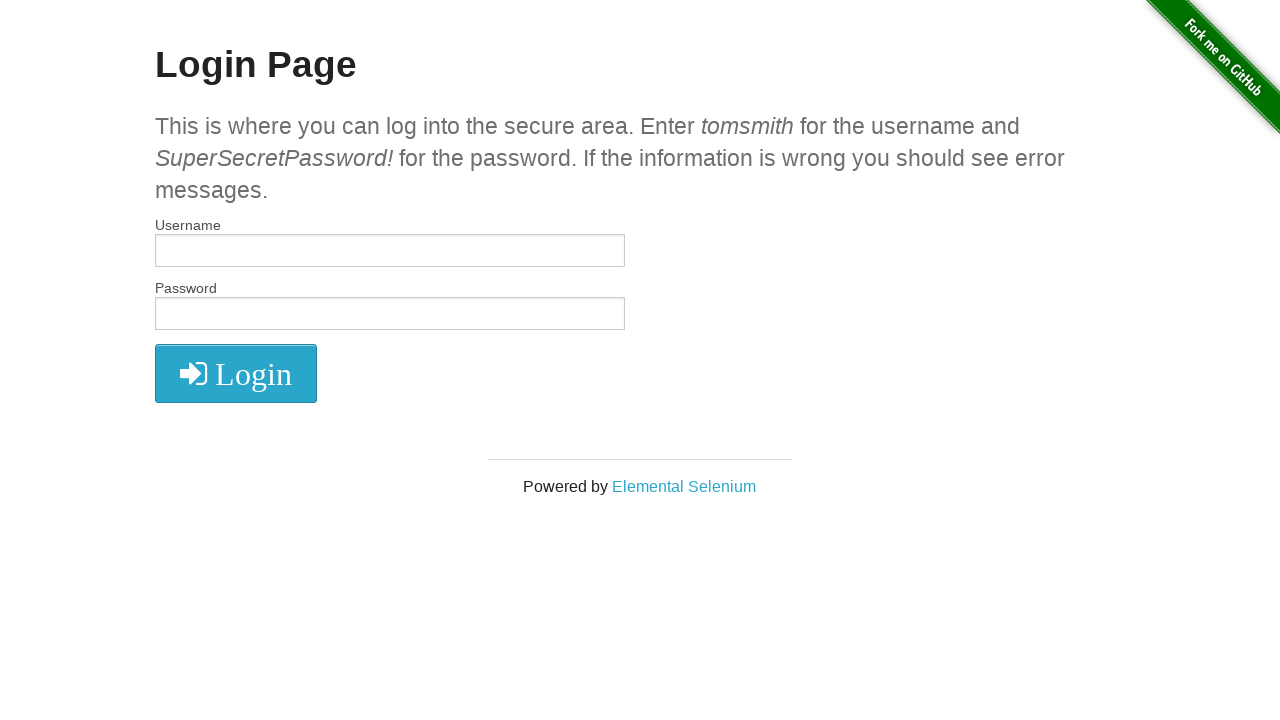